Verifies the EXPLORE navigation button is displayed with correct text and navigates to the explore page when clicked

Starting URL: https://ancabota09.wixsite.com/intern

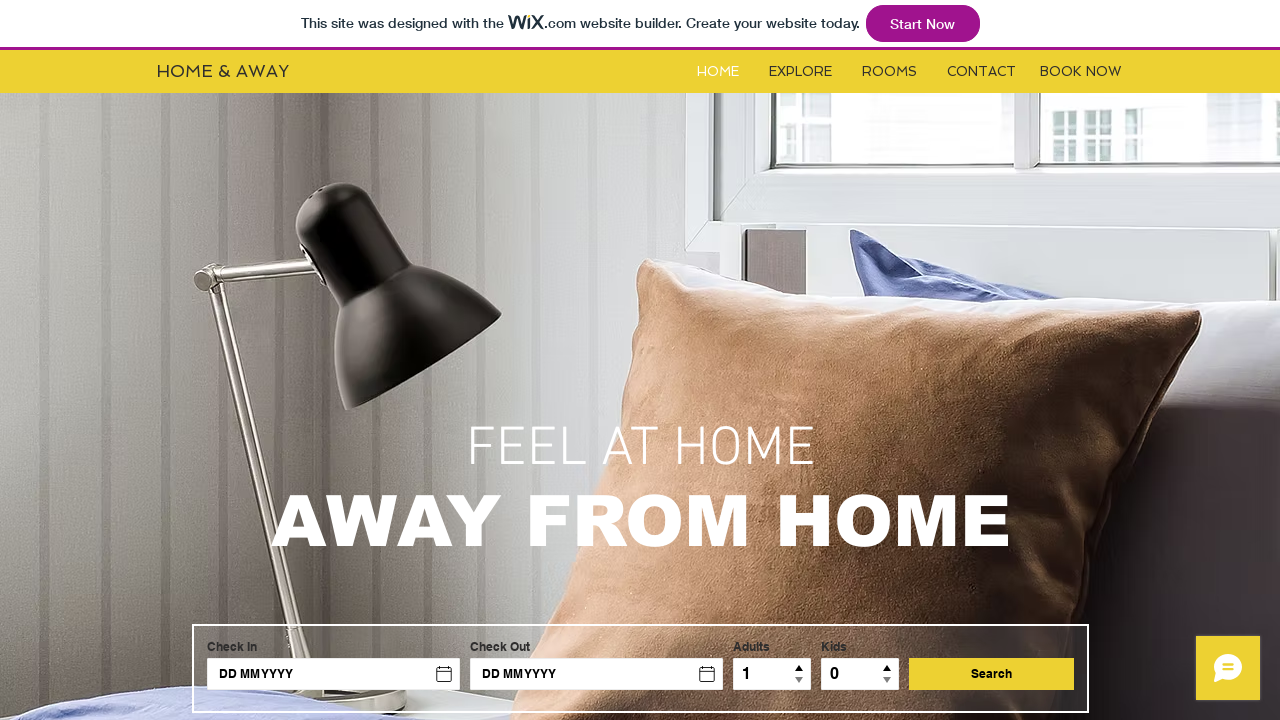

EXPLORE button became visible
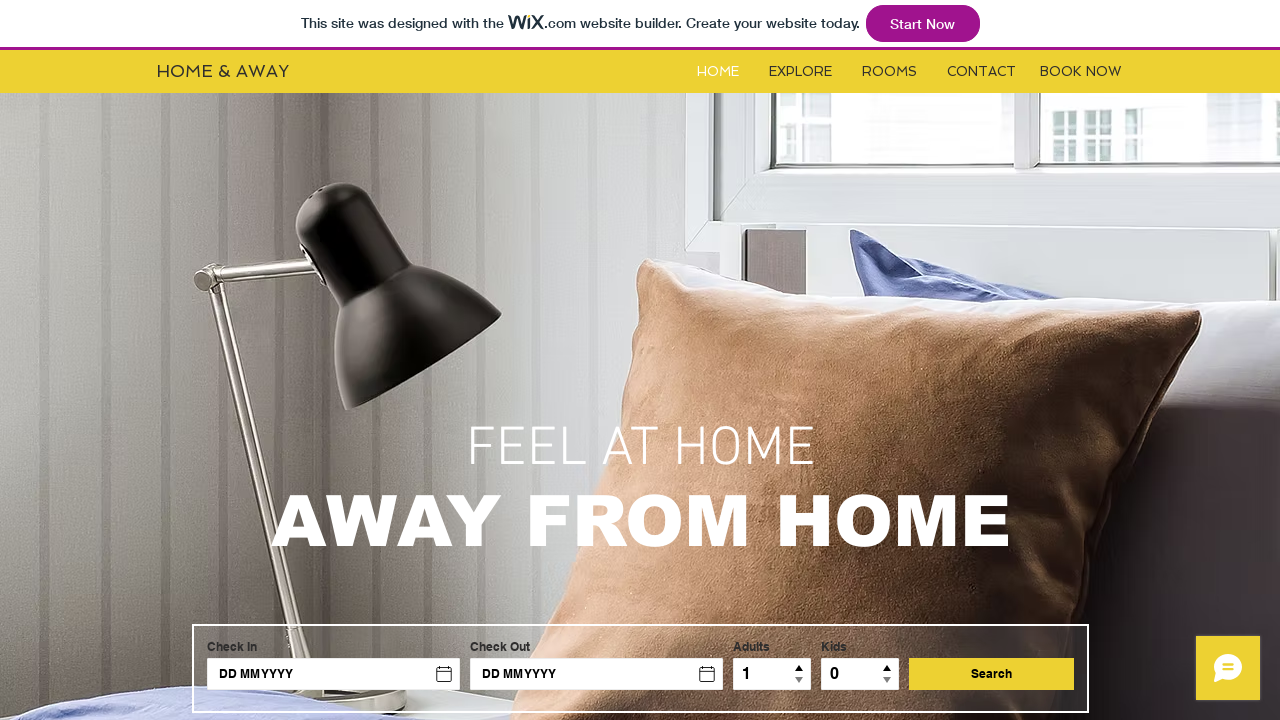

Verified EXPLORE button has correct text content
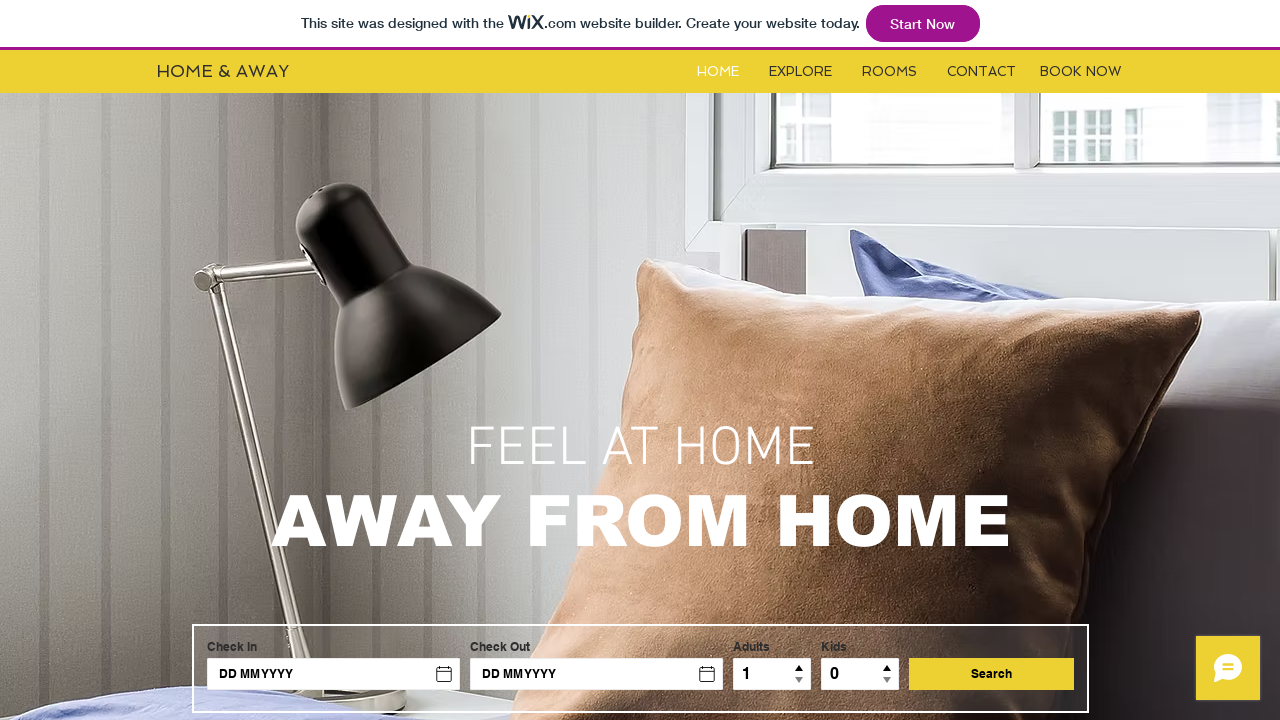

Clicked EXPLORE navigation button at (800, 72) on #i6kl732v1label
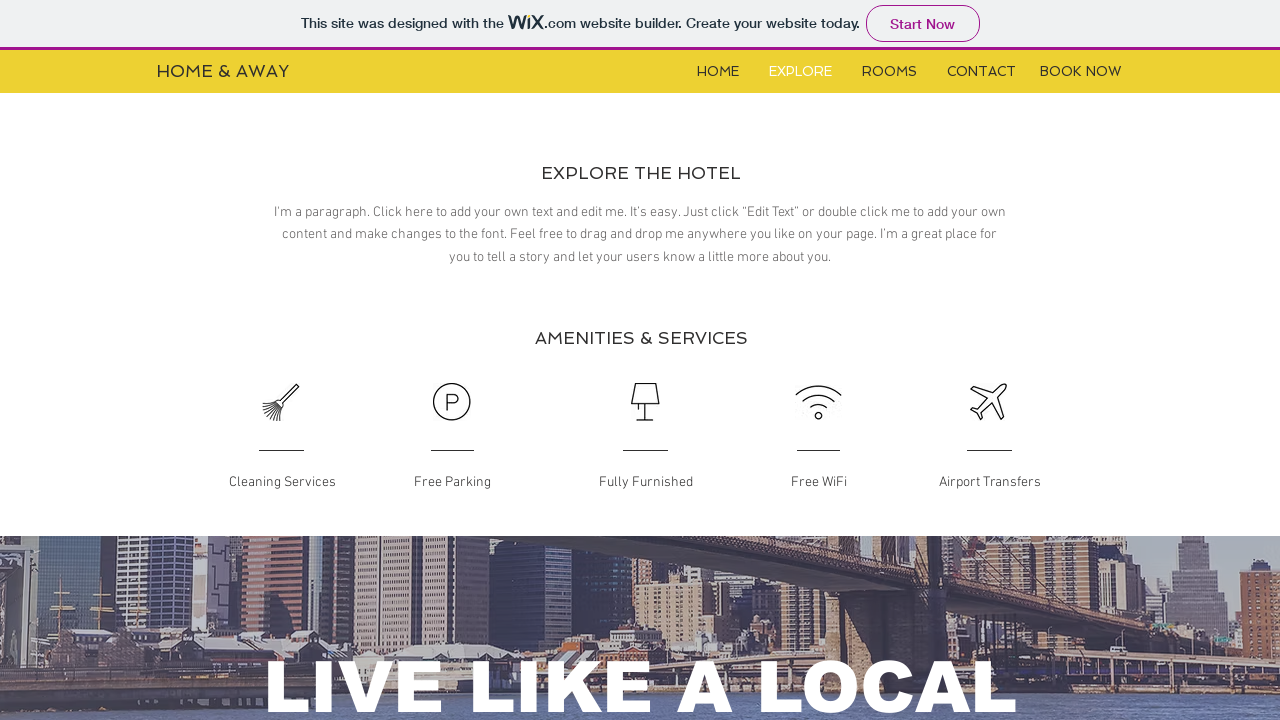

Page navigated to explore URL
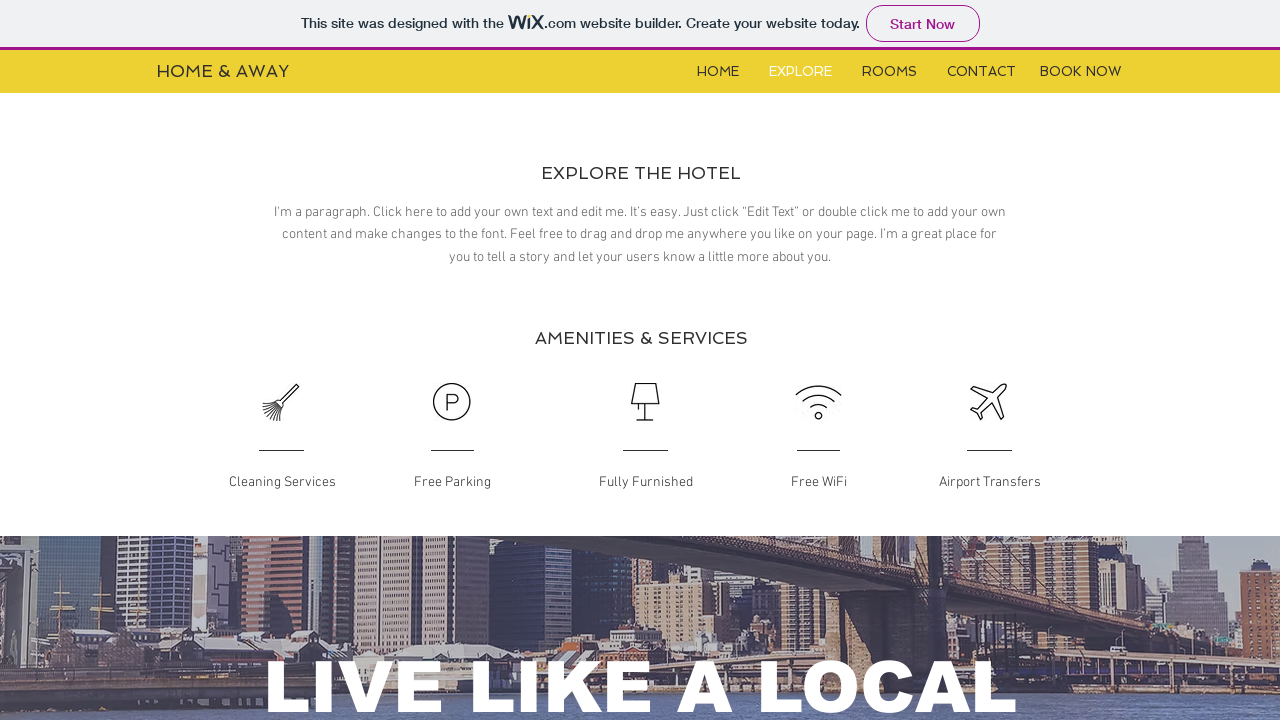

Verified correct navigation to explore page
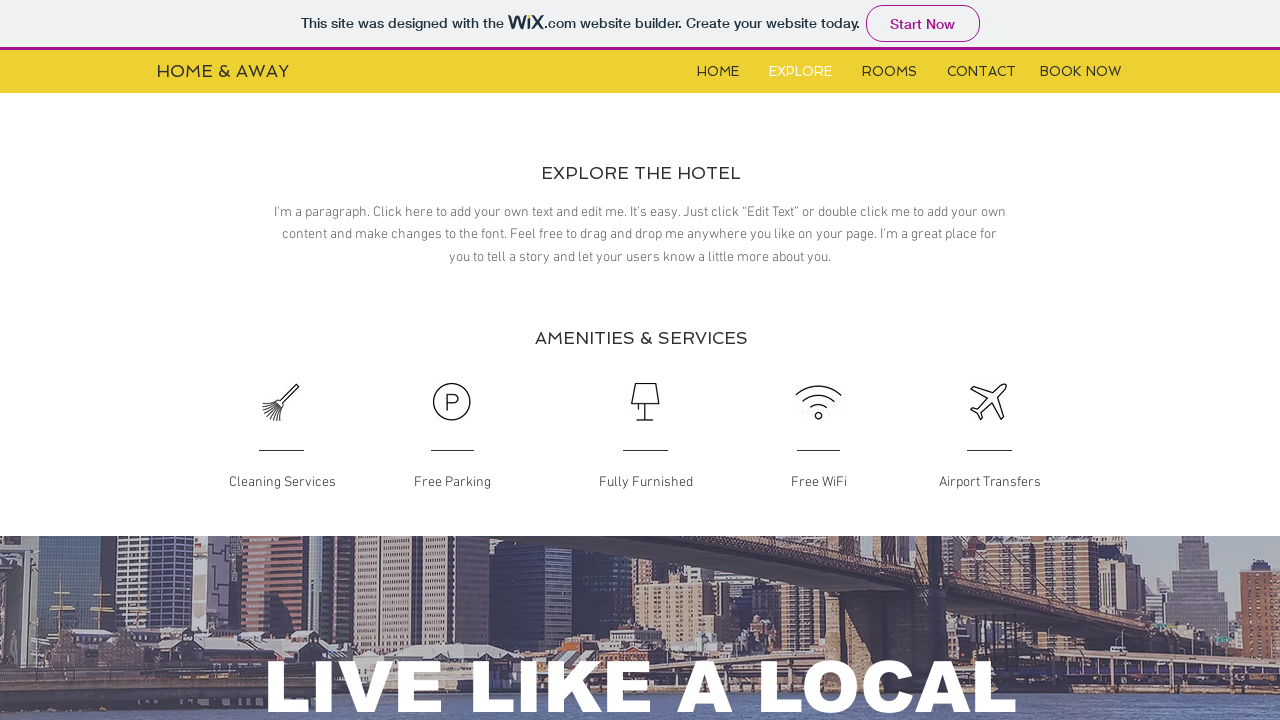

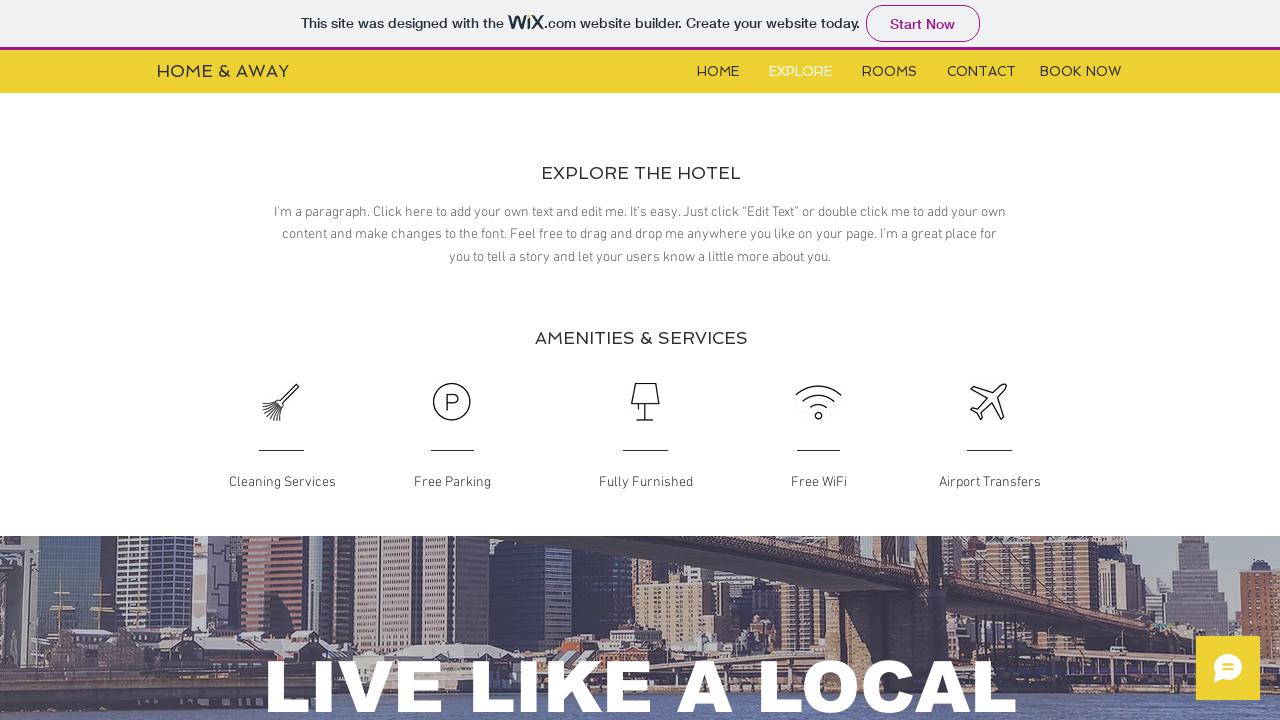